Tests the feedback form reset functionality by filling all form fields and clicking the clear button, then verifying all fields are empty

Starting URL: http://zero.webappsecurity.com/

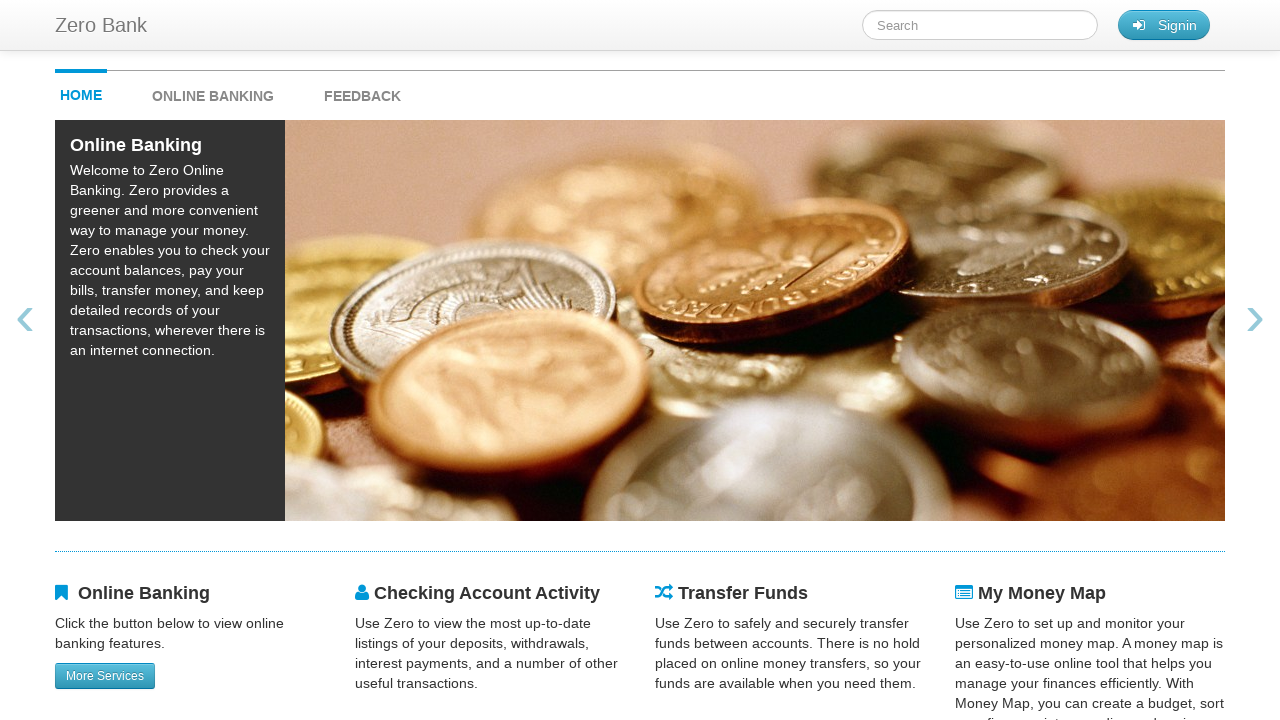

Clicked feedback link to navigate to feedback form at (362, 91) on #feedback
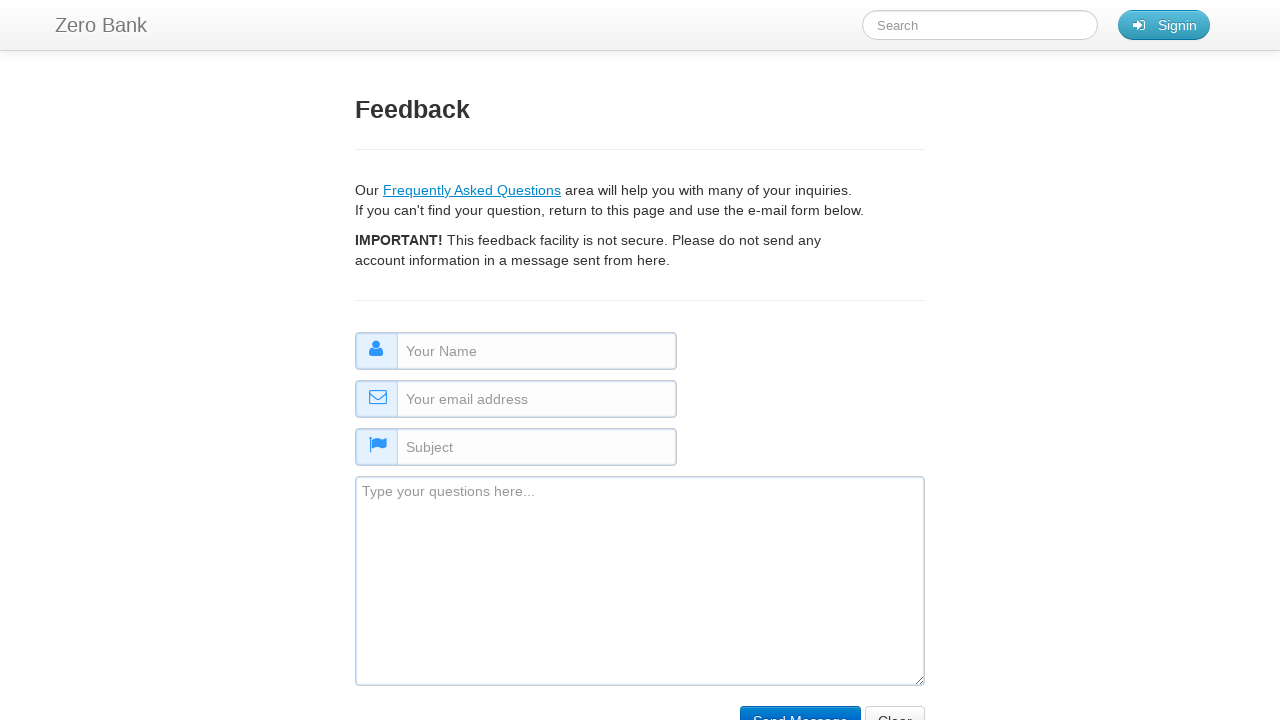

Filled name field with 'Mahtab Nejad' on #name
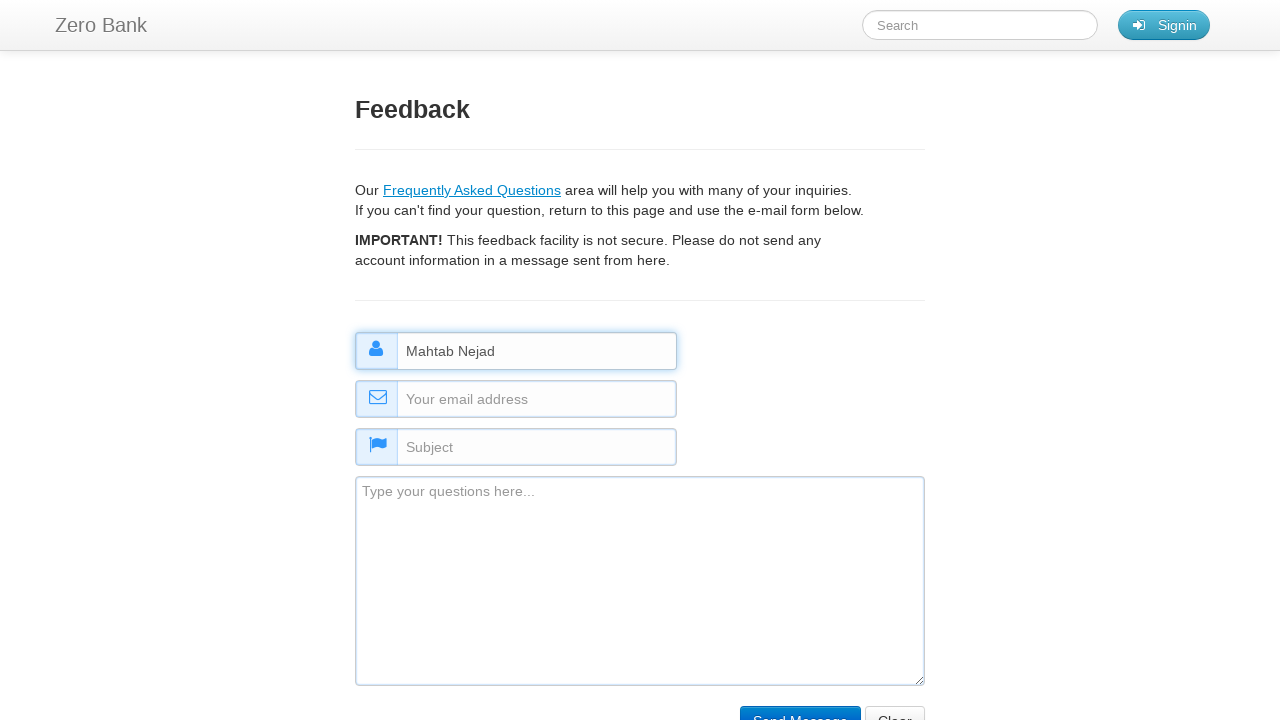

Filled email field with 'mahtab@dummyemail.com' on #email
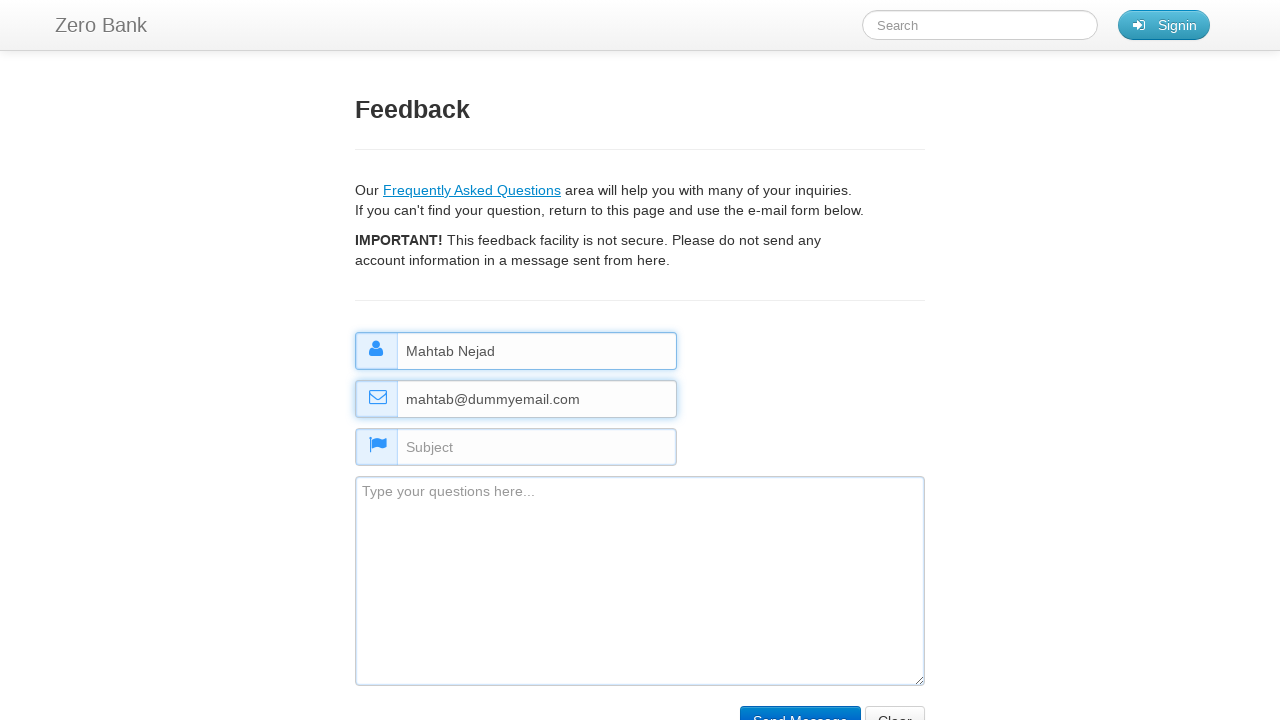

Filled subject field with 'test subject' on #subject
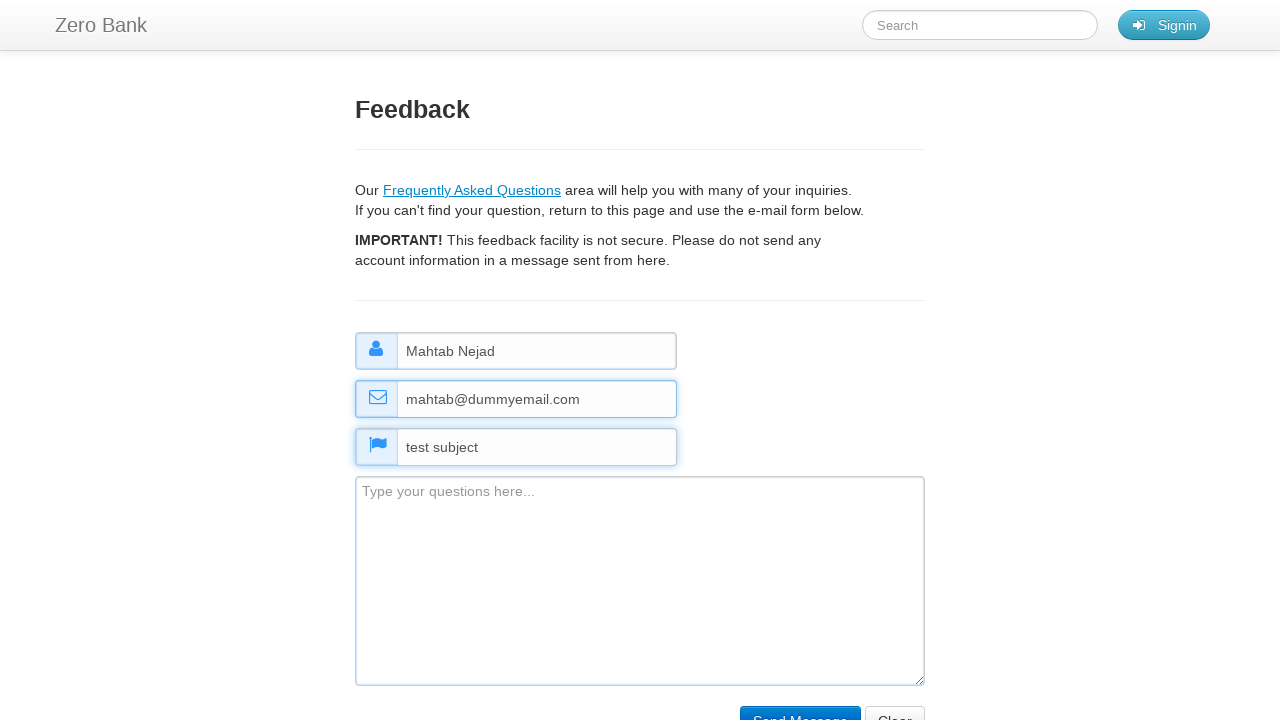

Filled comment field with test message about penguins on #comment
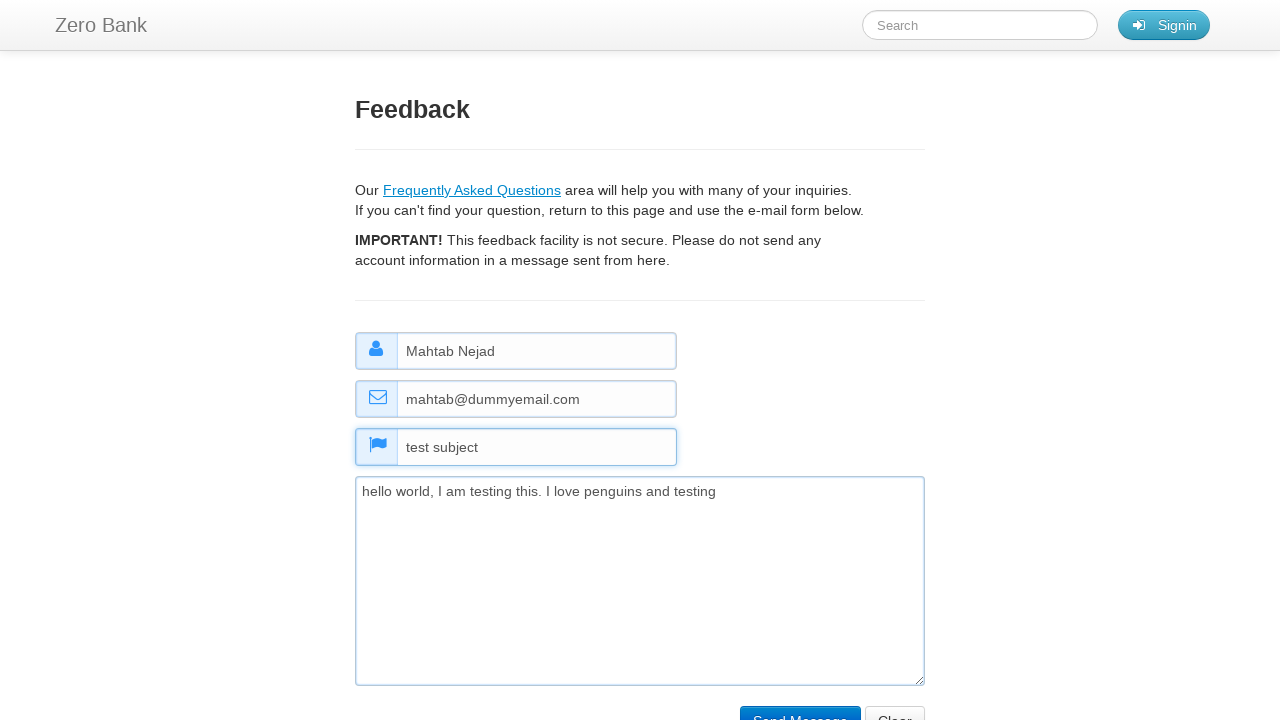

Clicked clear/reset button to reset all form fields at (895, 705) on input[name='clear']
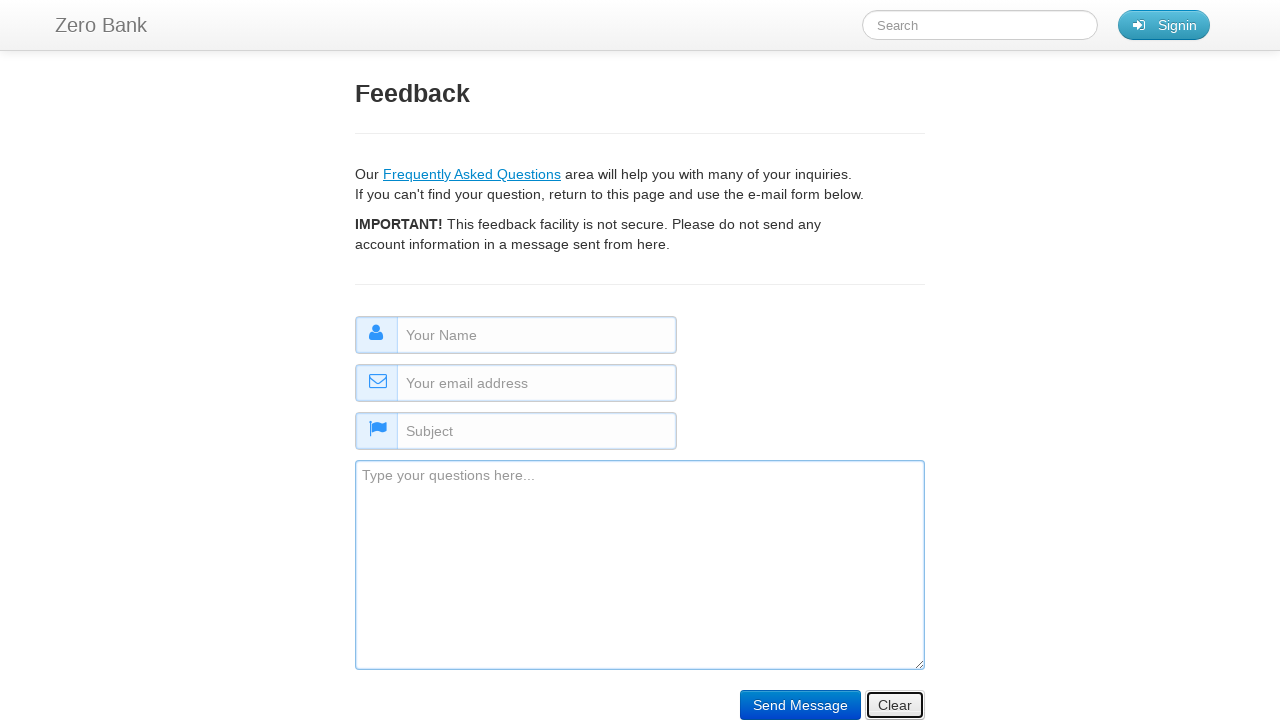

Verified name field is empty
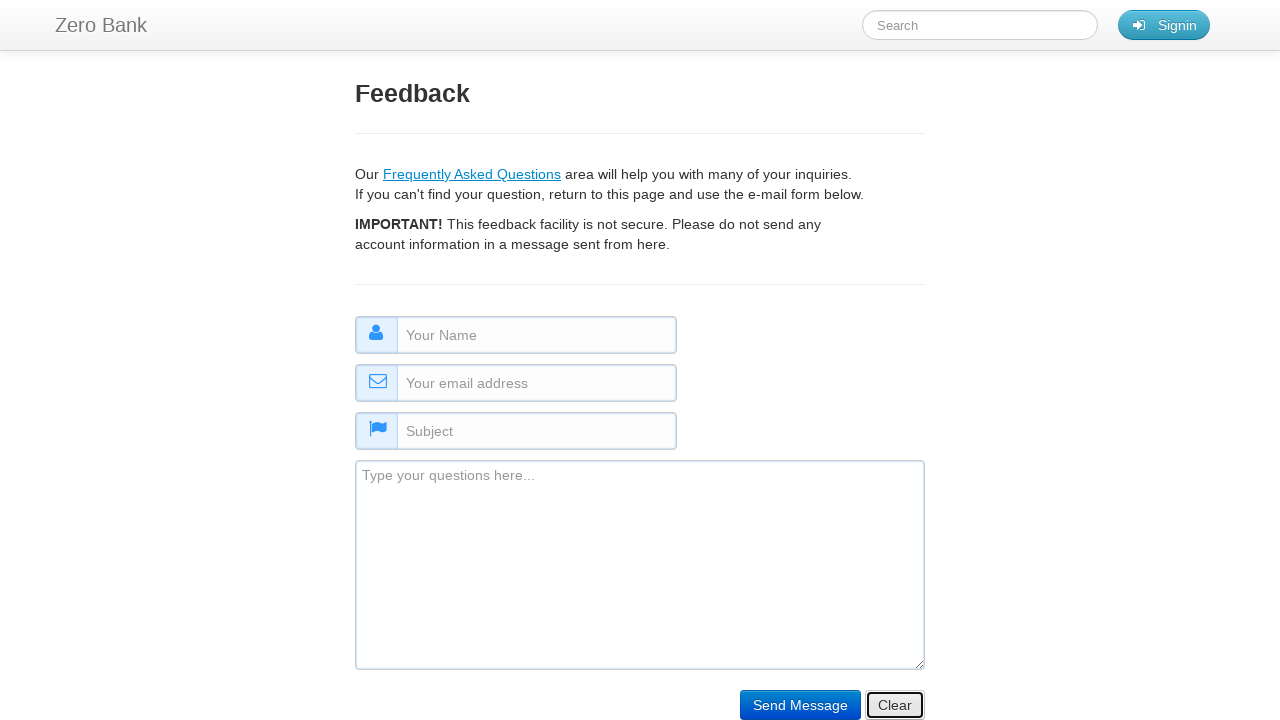

Verified email field is empty
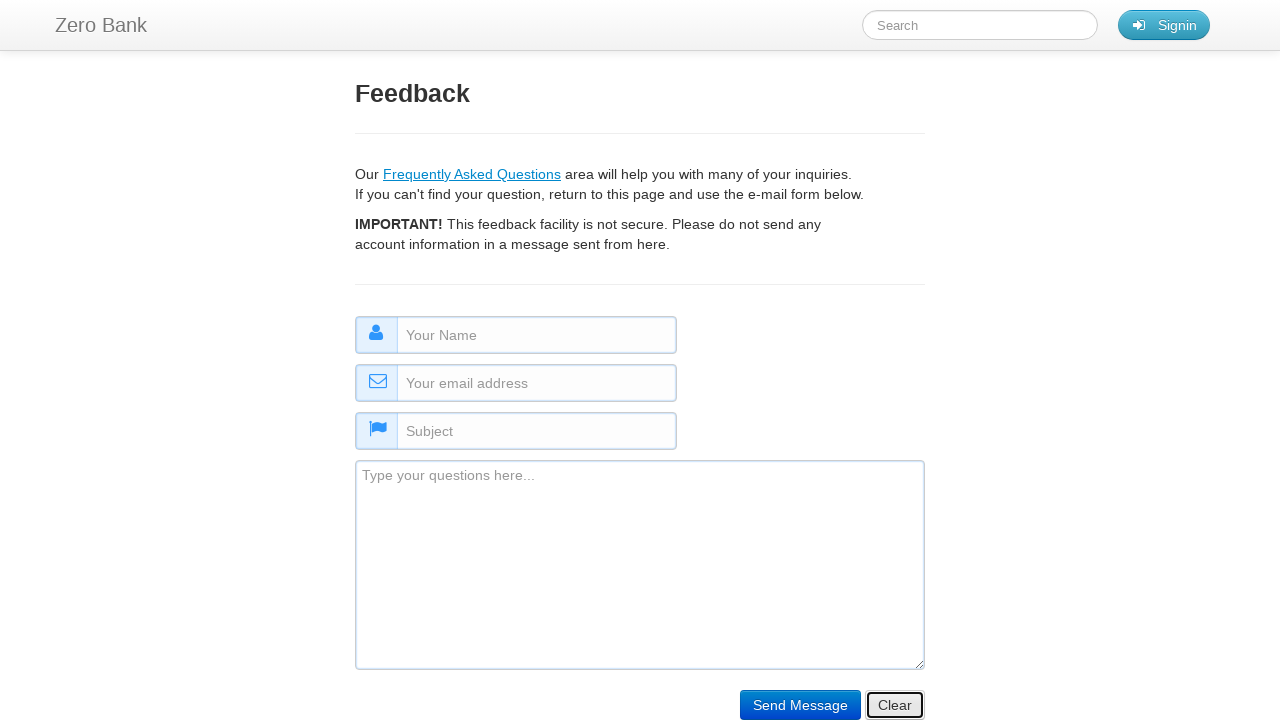

Verified subject field is empty
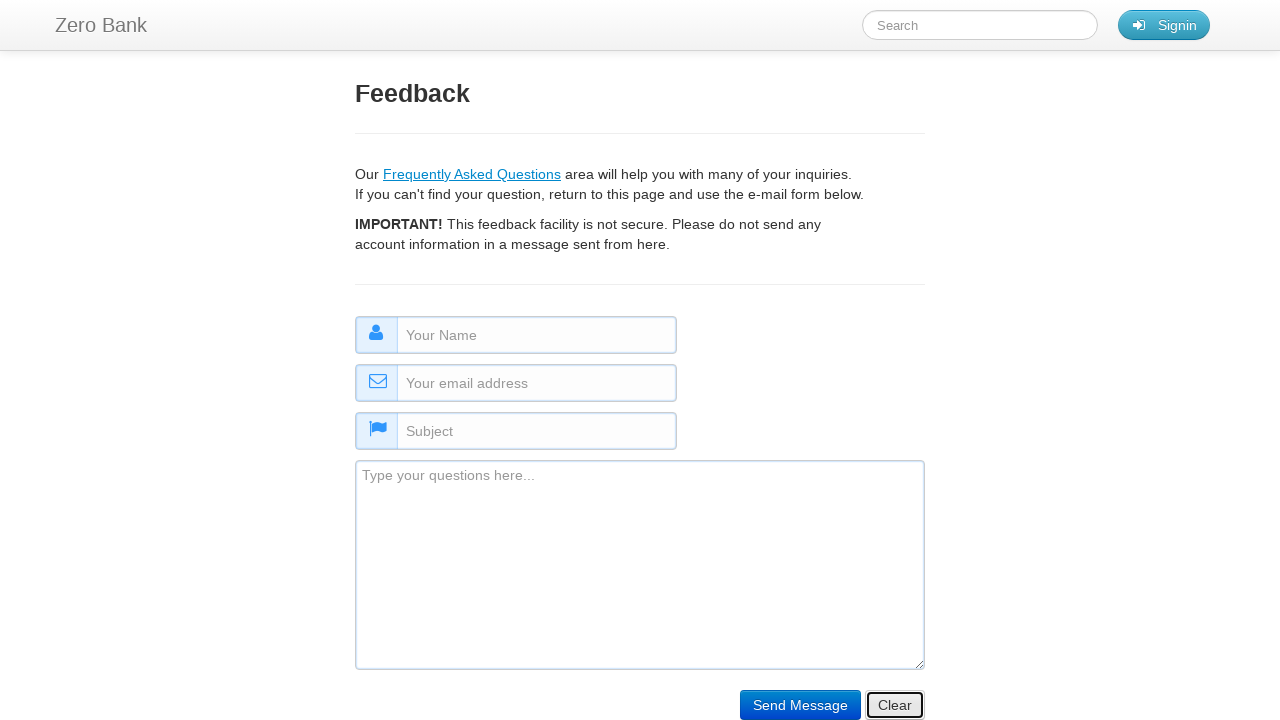

Verified comment field is empty
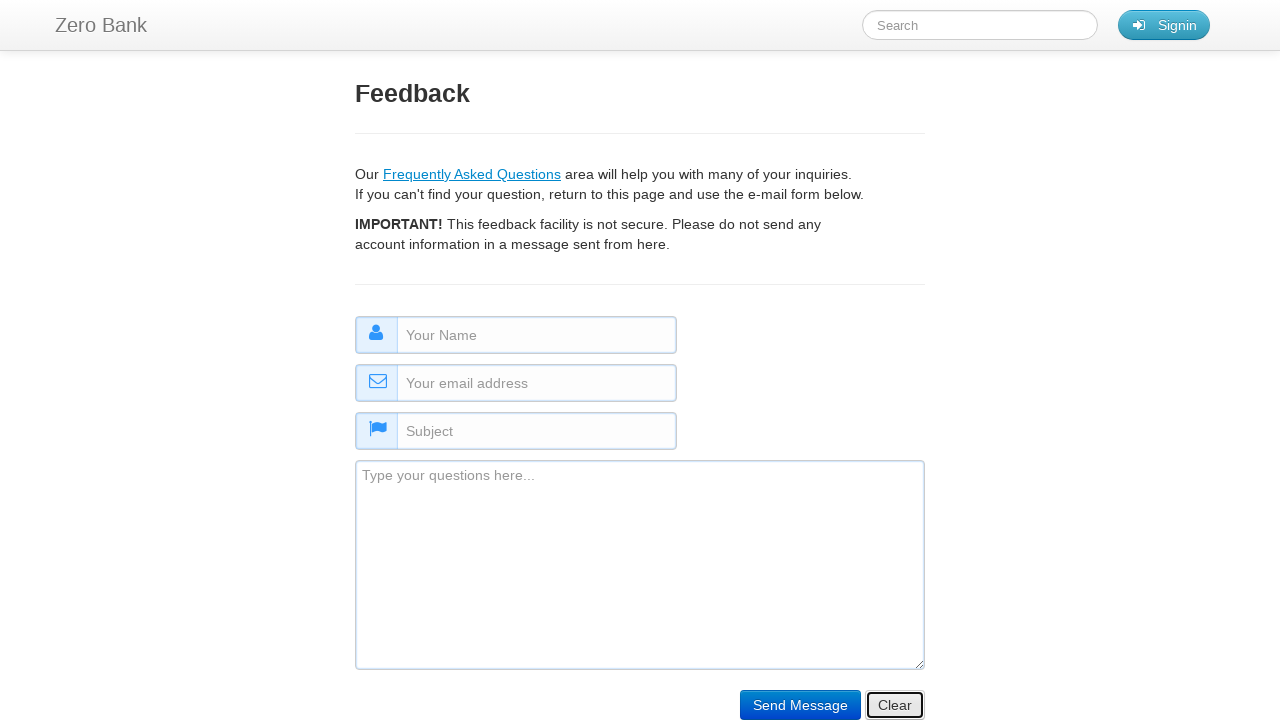

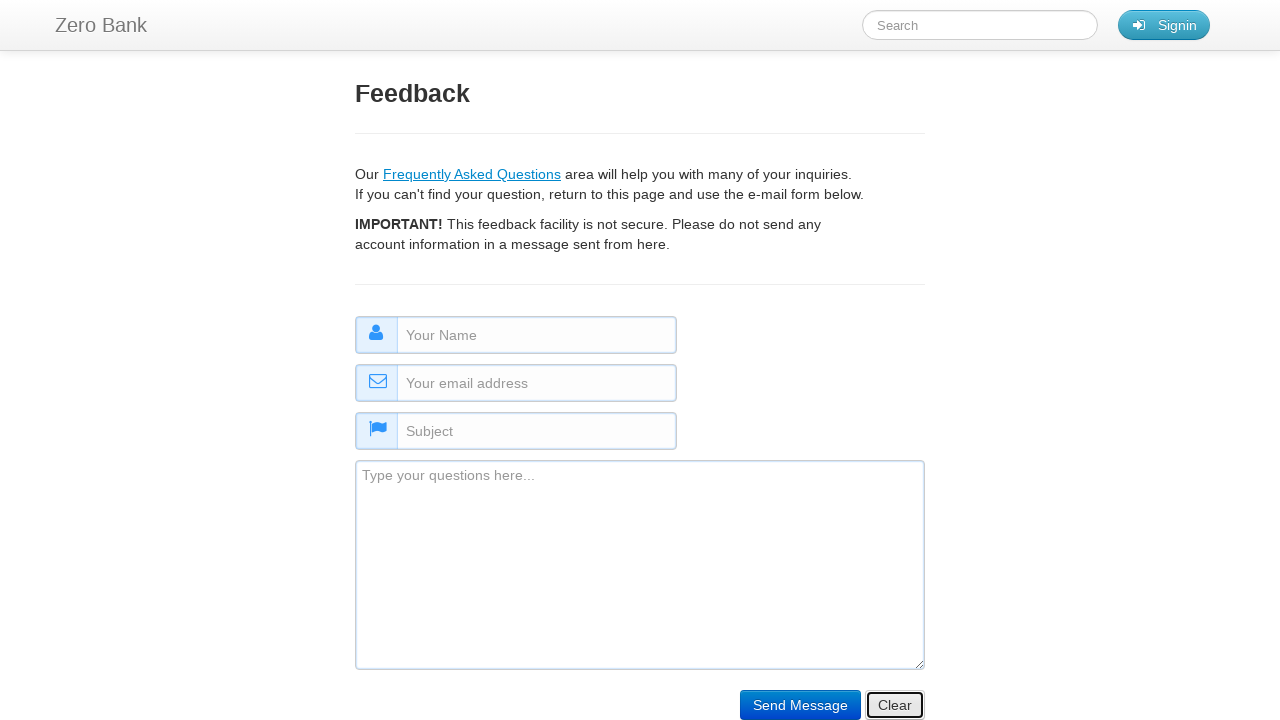